Tests the Python.org website search functionality by searching for "pycon" and verifying results are returned

Starting URL: http://www.python.org

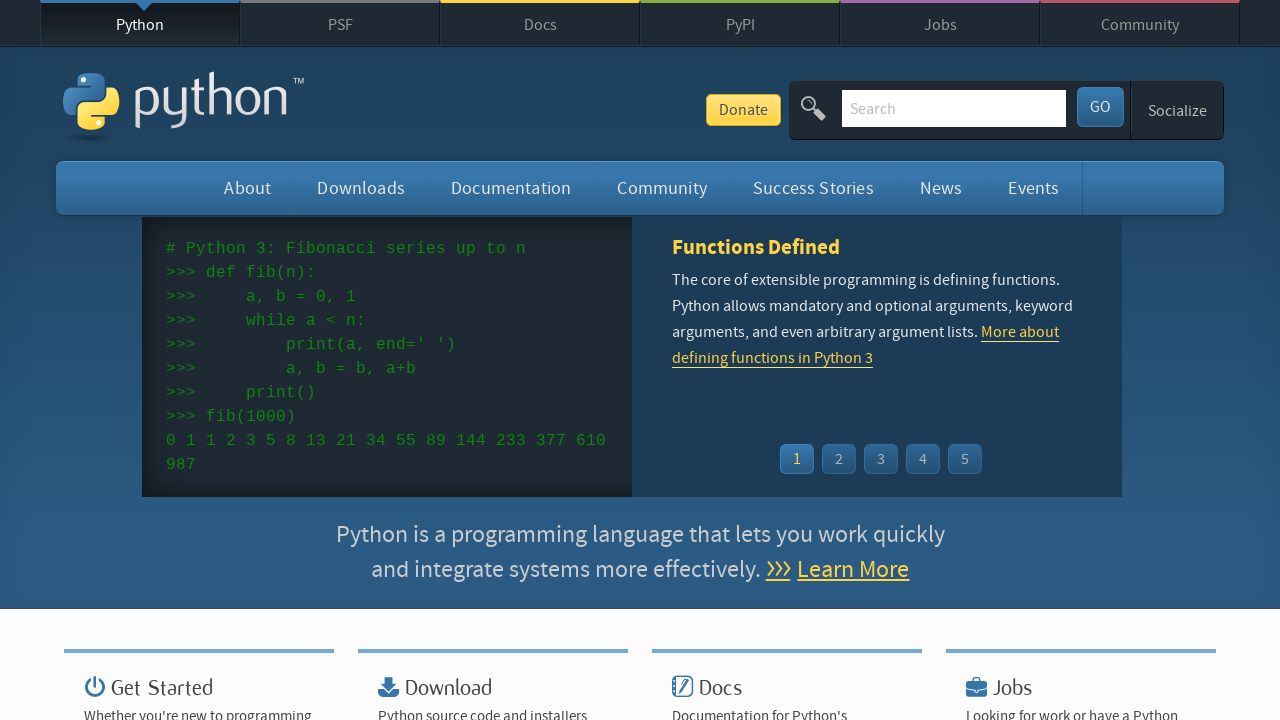

Verified page title contains 'Python'
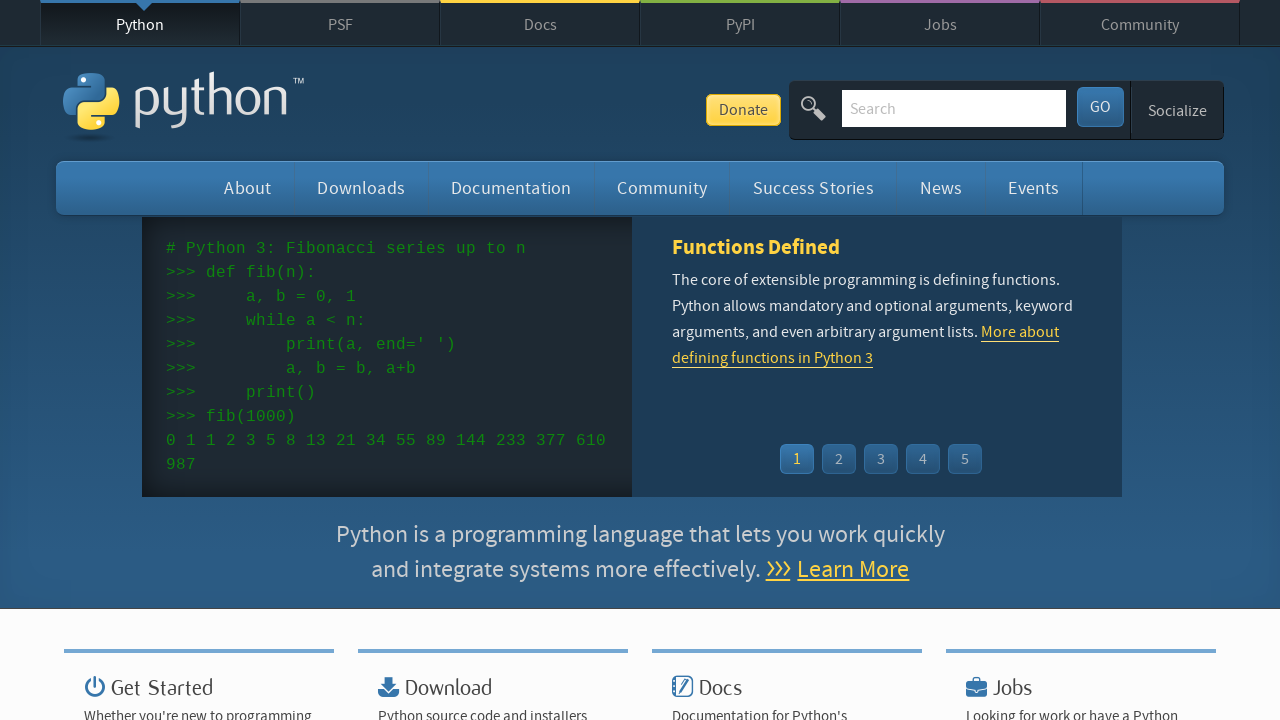

Filled search box with 'pycon' on input[name='q']
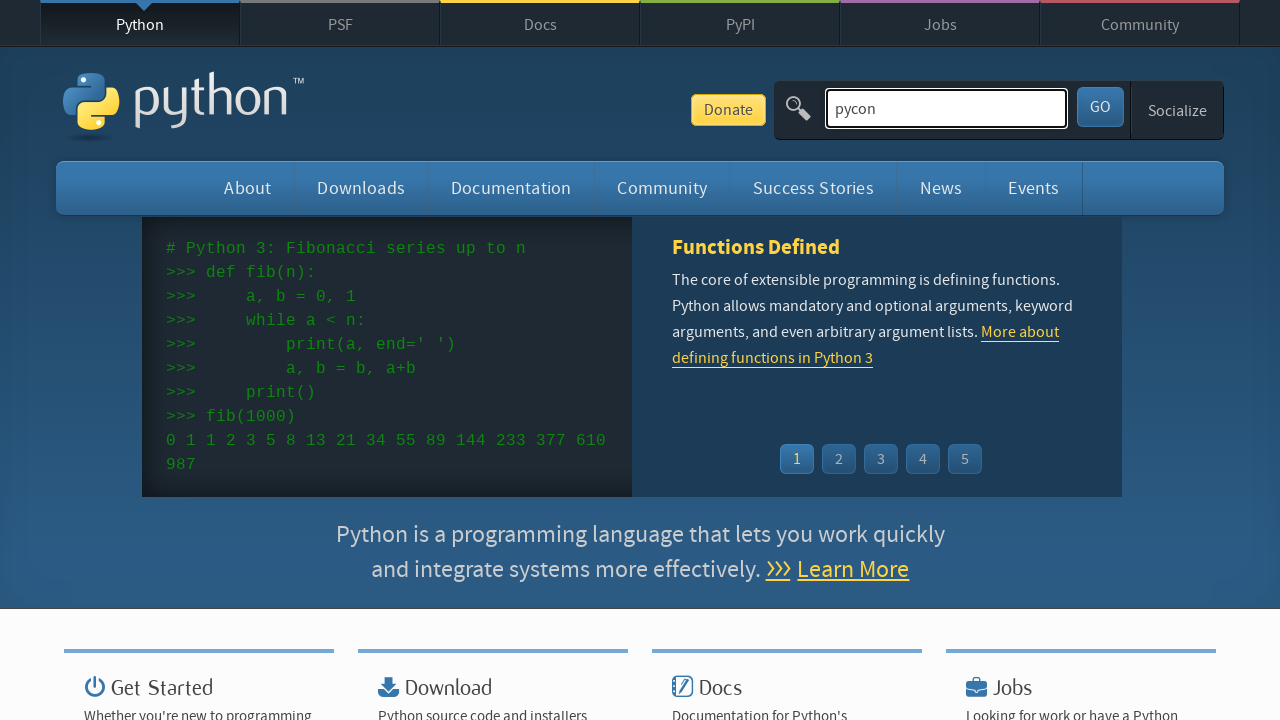

Pressed Enter to submit search for 'pycon' on input[name='q']
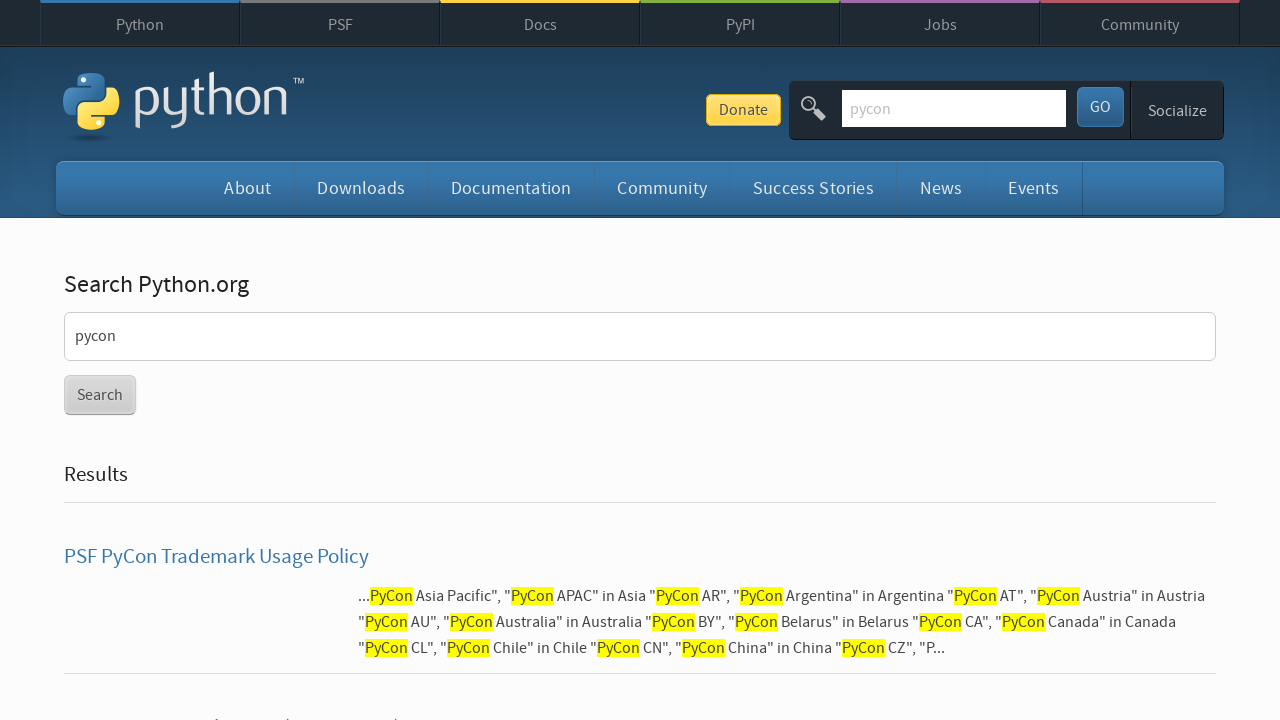

Waited for network to become idle after search
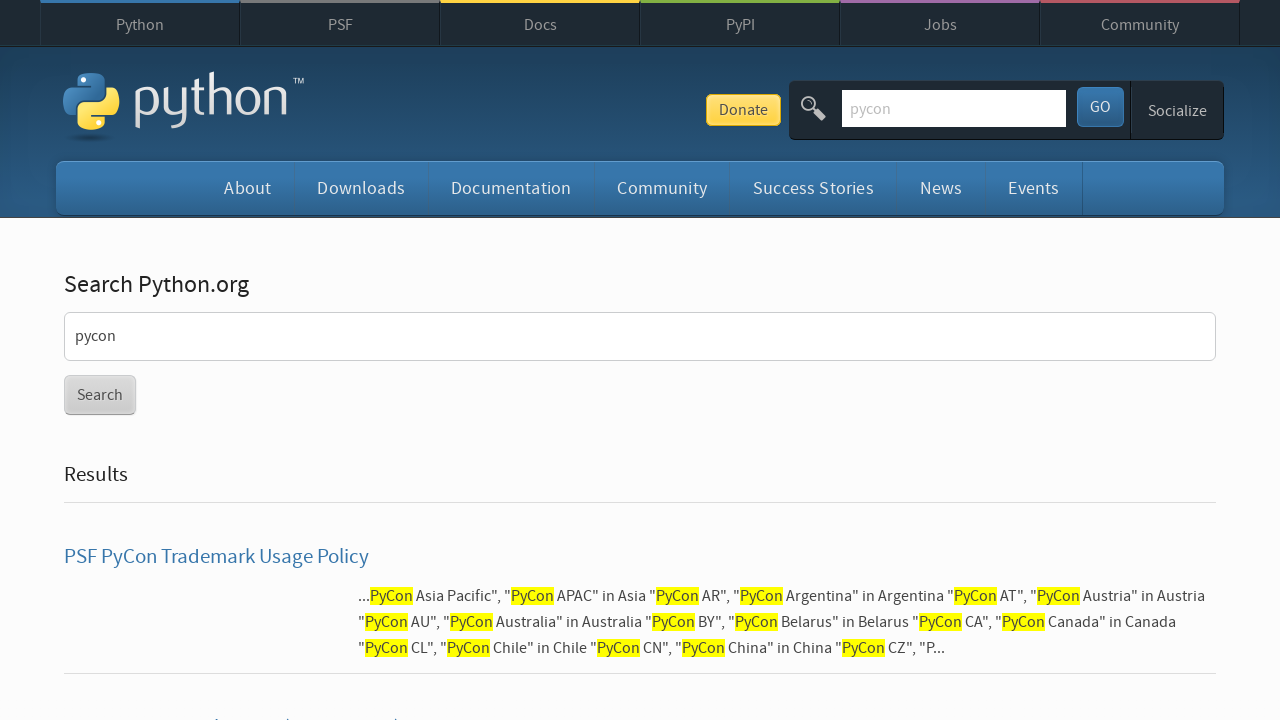

Verified search results were returned (no 'No results found' message)
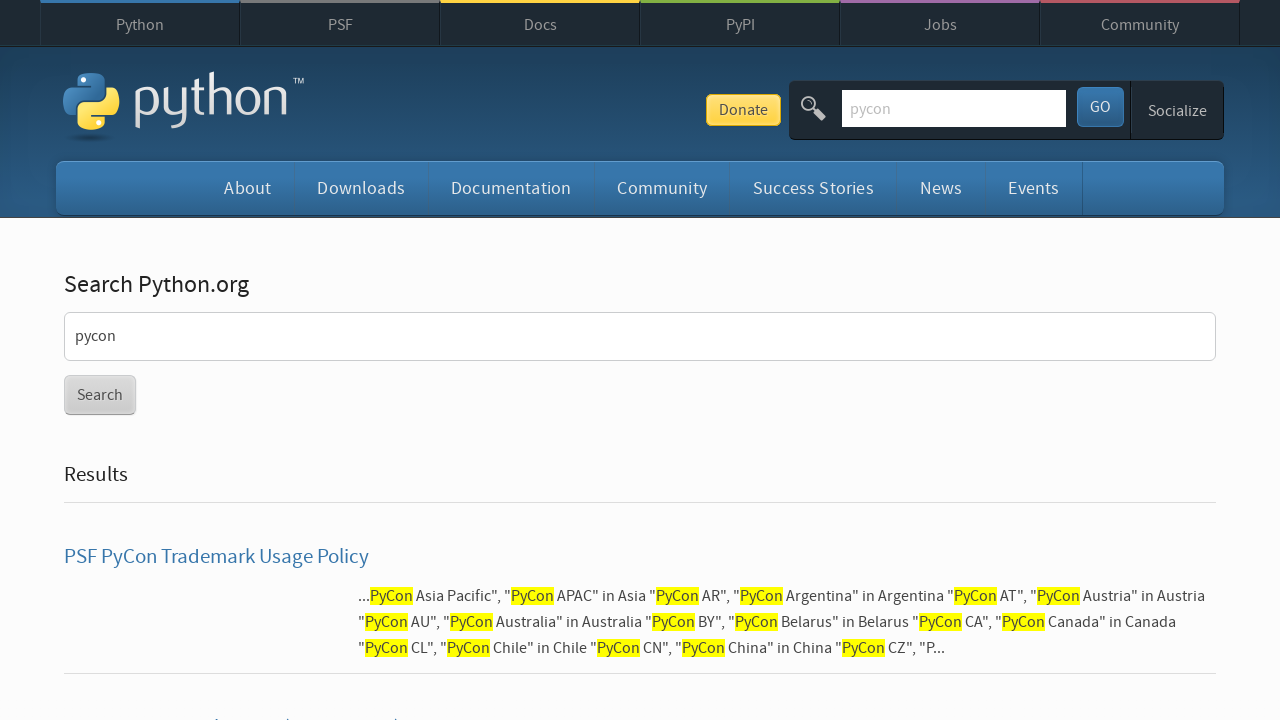

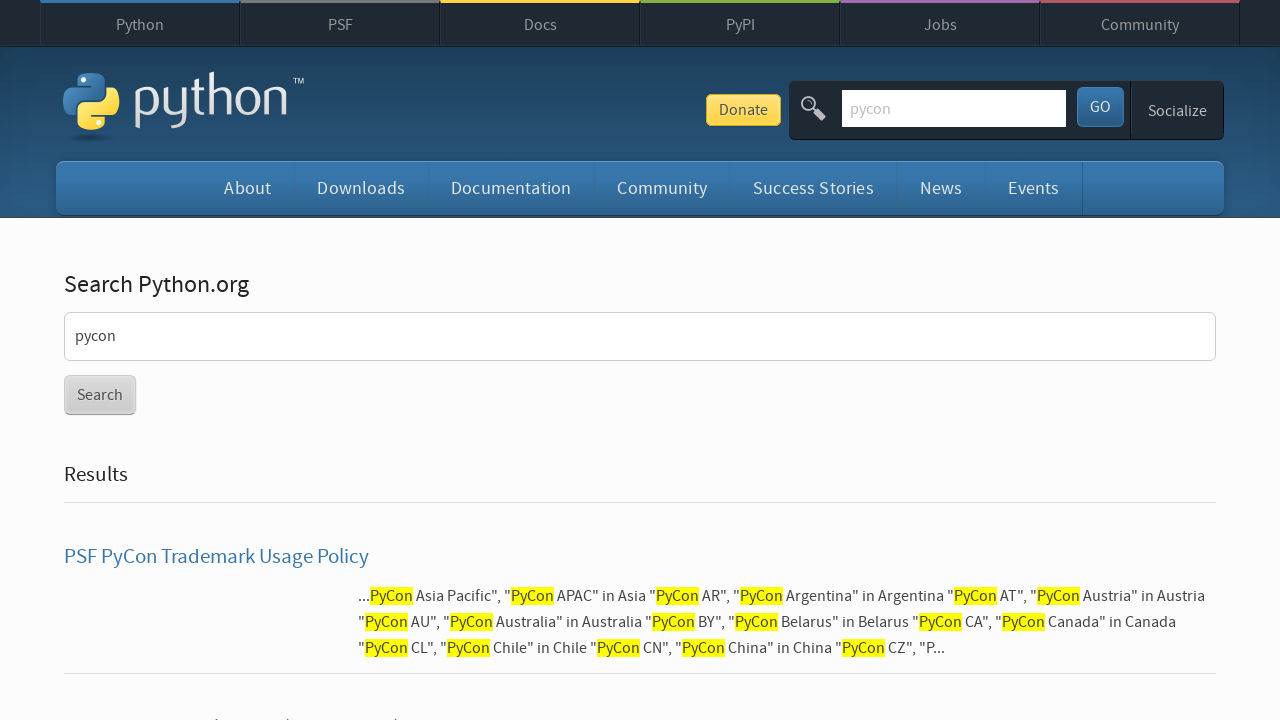